Tests navigation to a dynamic loading example page by clicking on "Example 1" link and verifying the page header text

Starting URL: https://the-internet.herokuapp.com/dynamic_loading

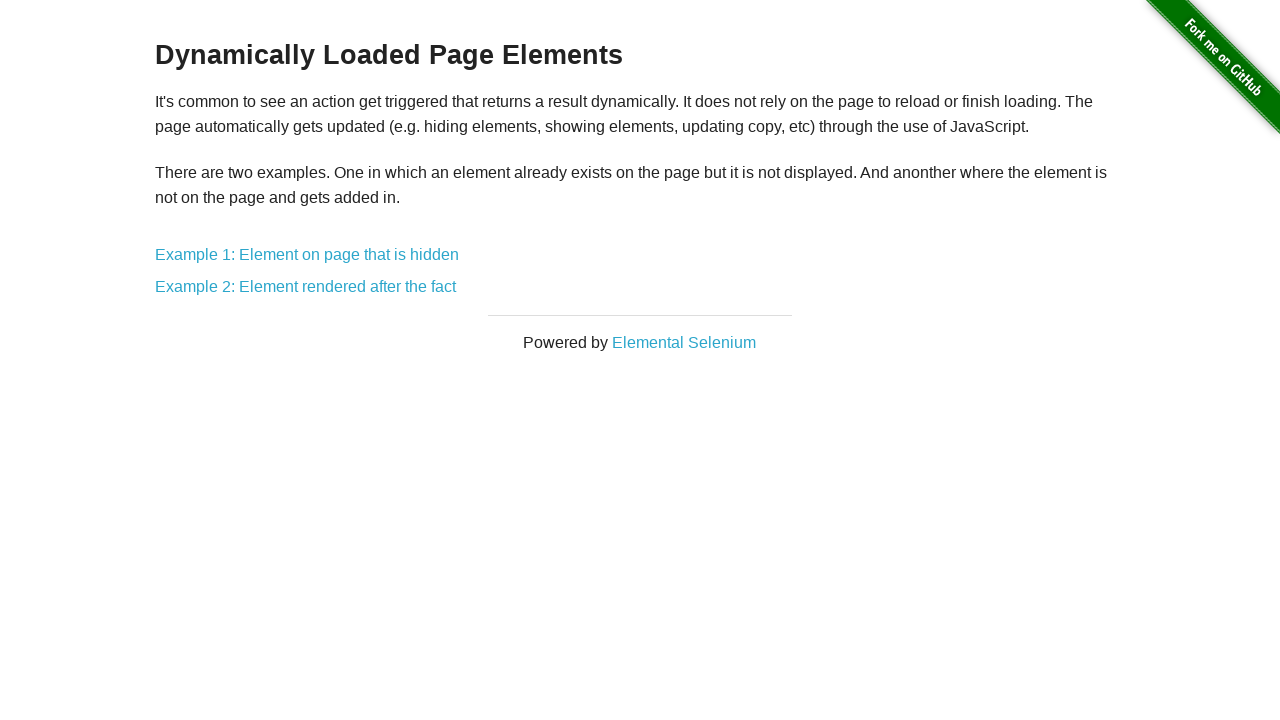

Clicked on 'Example 1: Element on page that is hidden' link at (307, 255) on text=Example 1: Element on page that is hidden
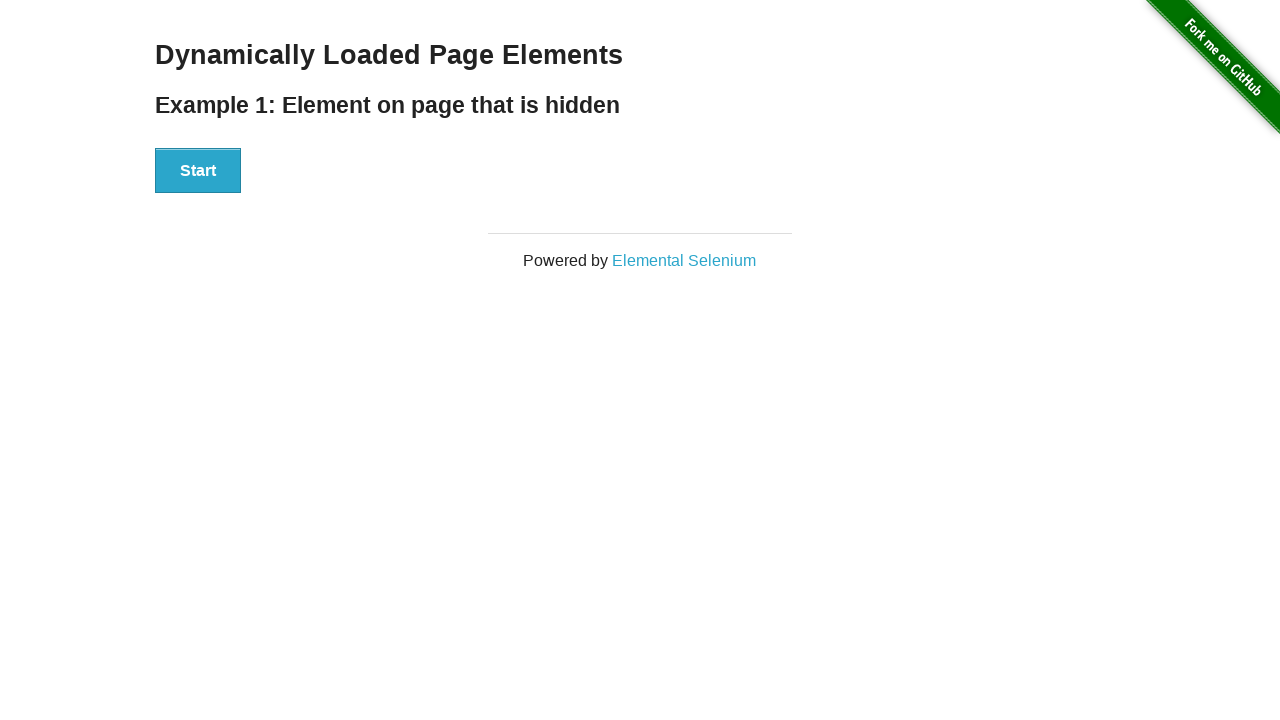

Waited for h3 header element to load
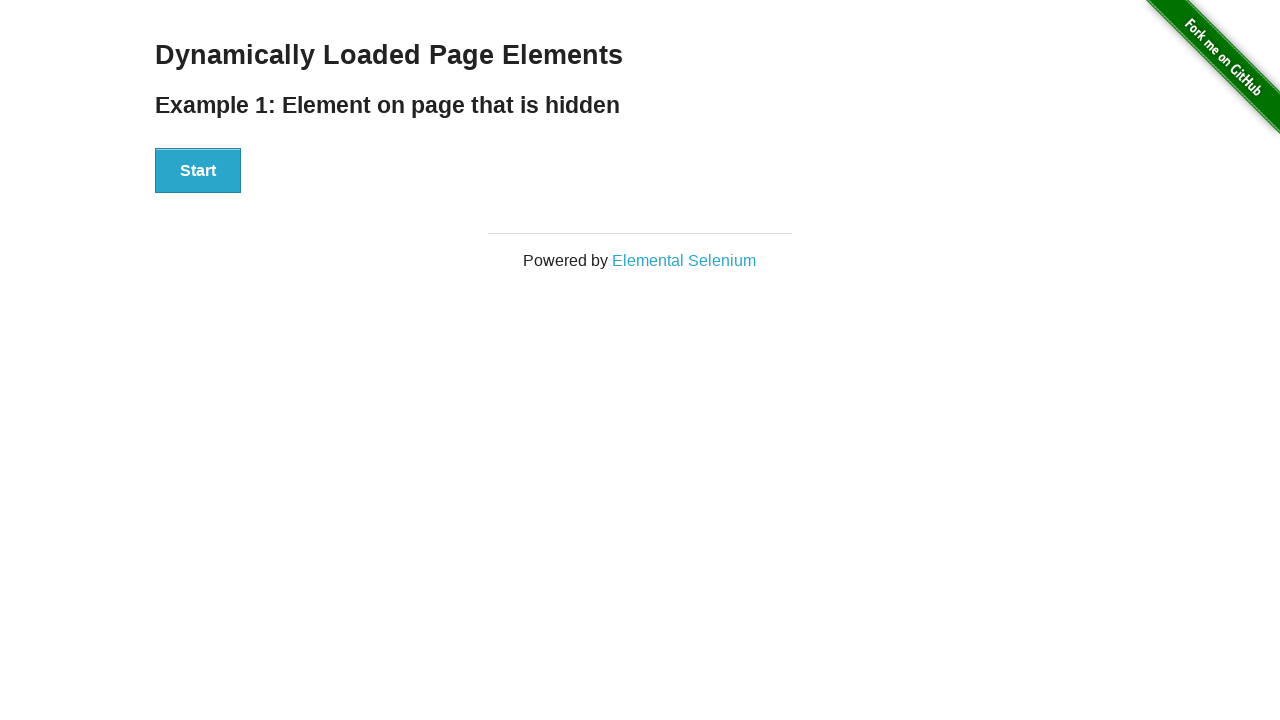

Located the first h3 header element
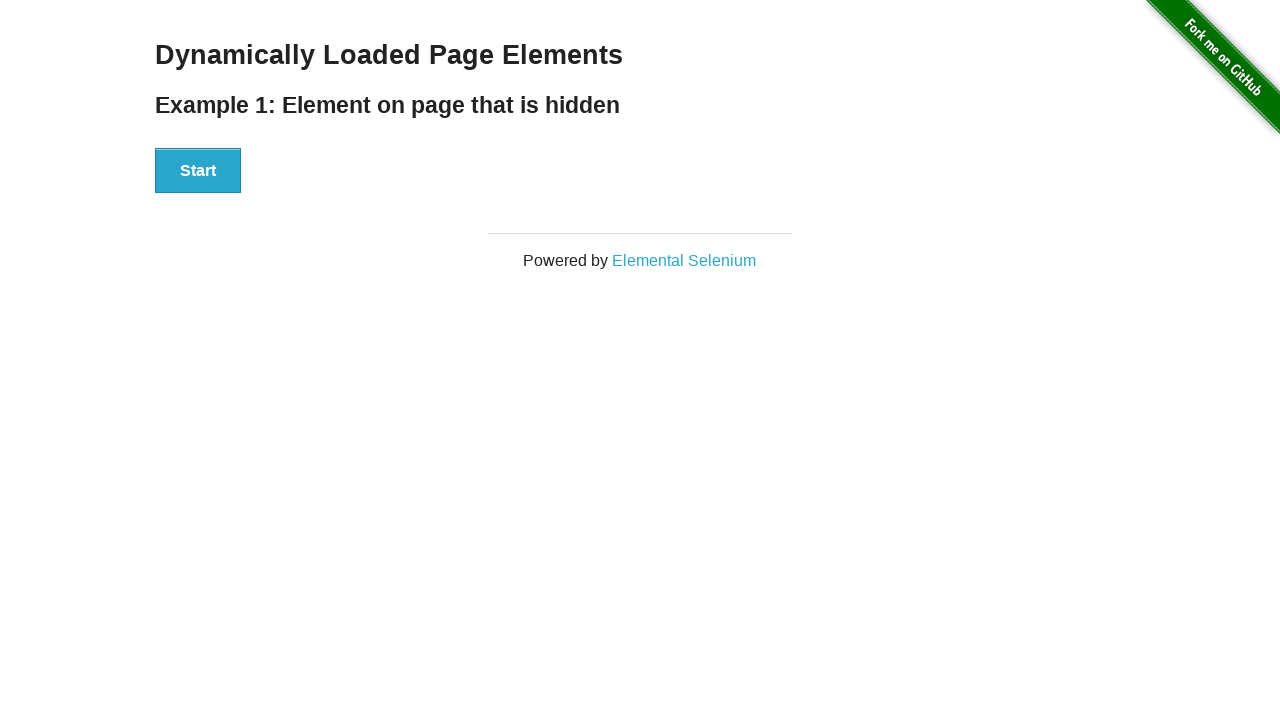

Verified h3 header text equals 'Dynamically Loaded Page Elements'
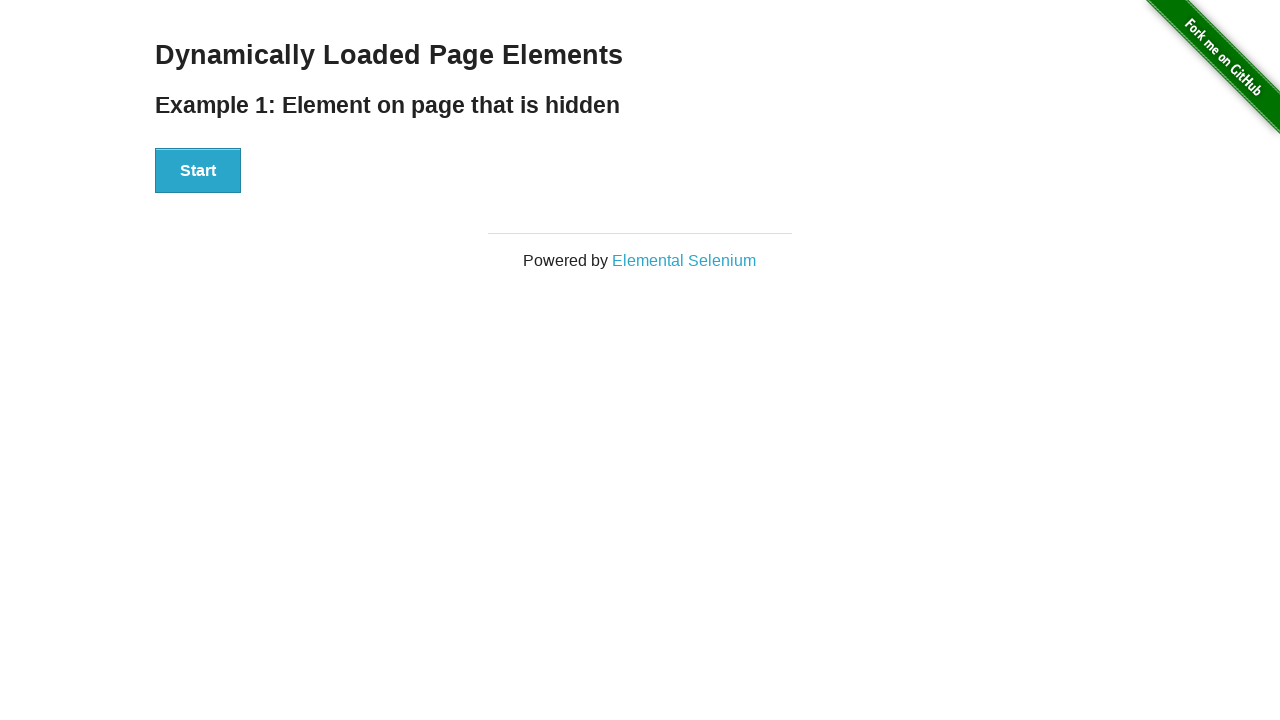

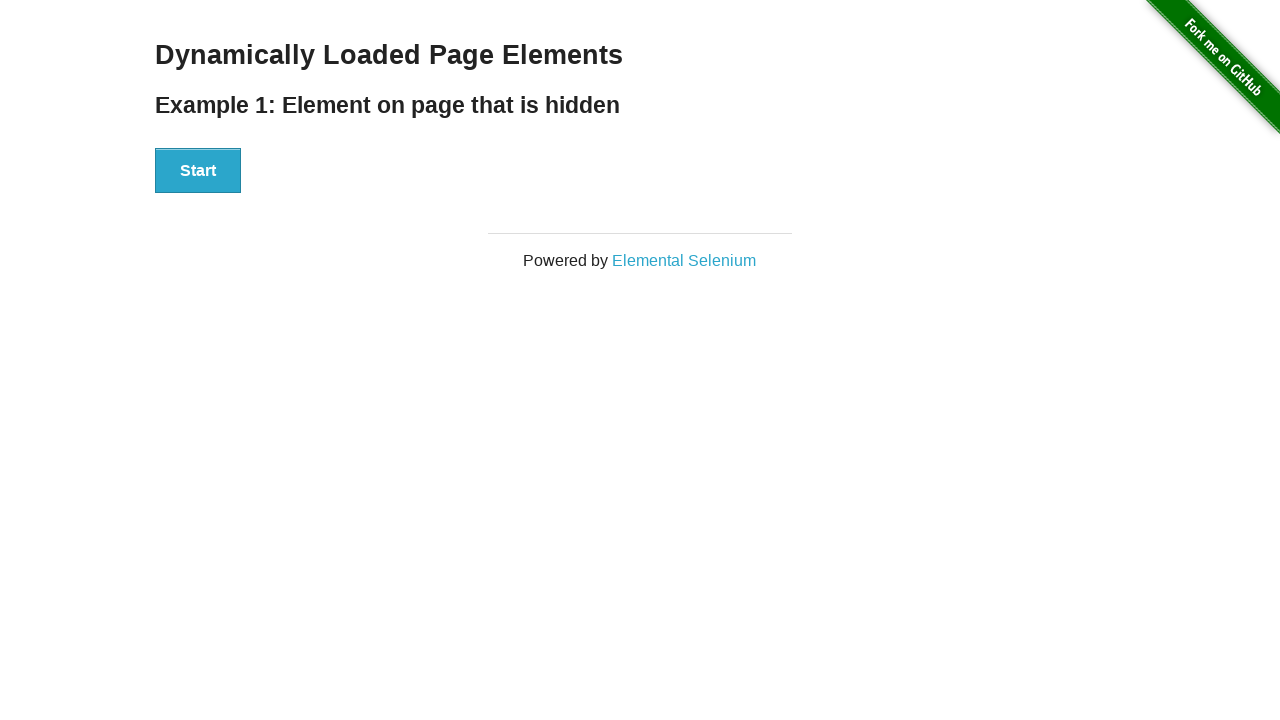